Tests explicit wait functionality by scrolling to a delayed text element and waiting for it to become visible

Starting URL: http://omayo.blogspot.com/

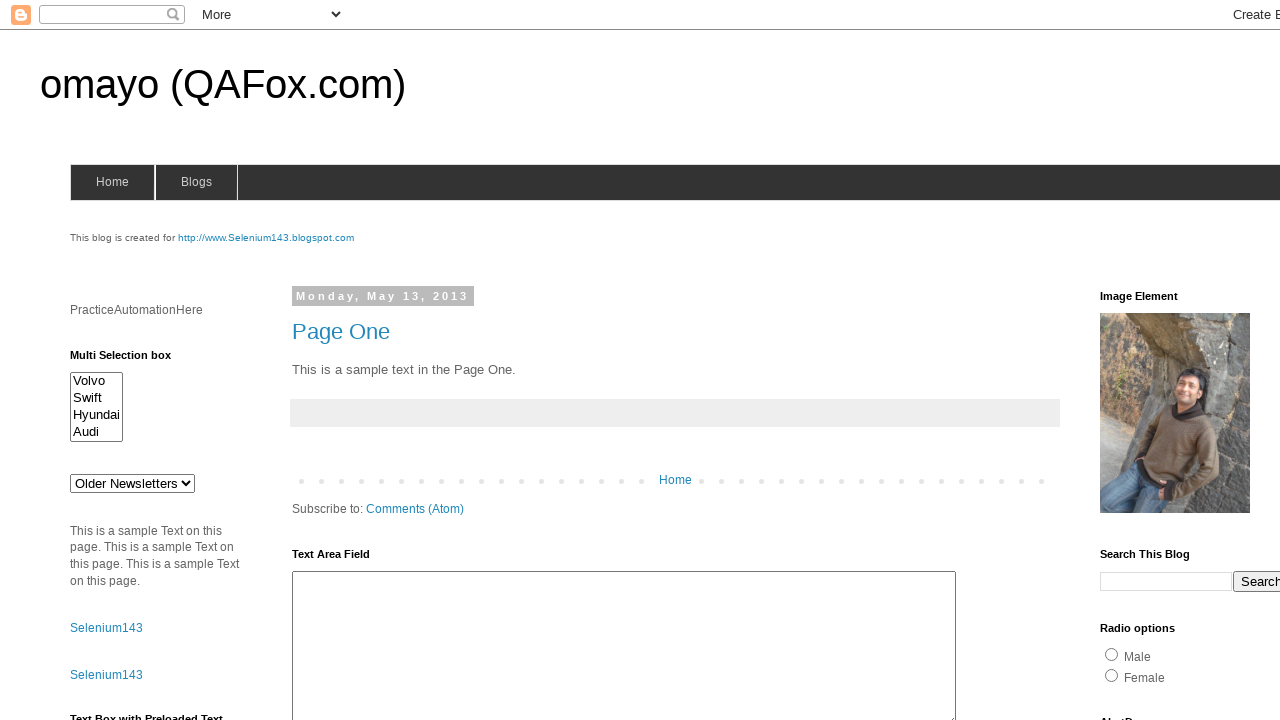

Scrolled down 1300 pixels to reveal delayed text section
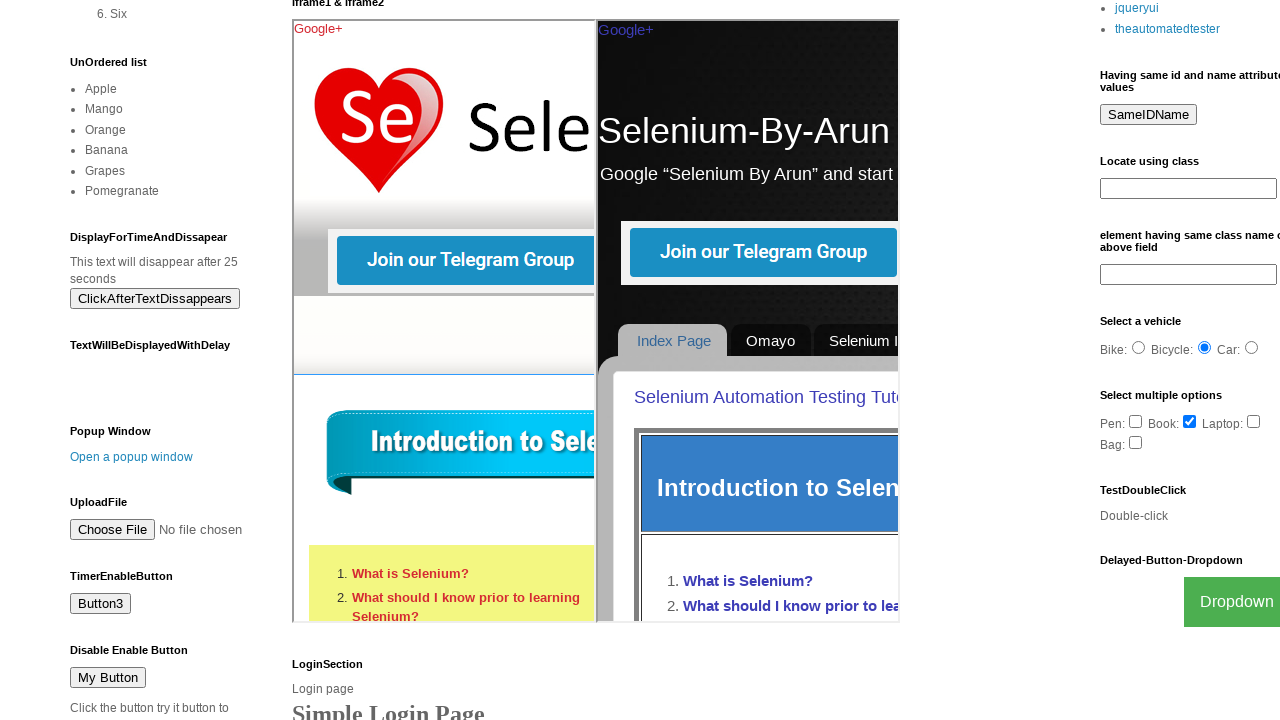

Waited for delayed text element to become visible (max 20 seconds)
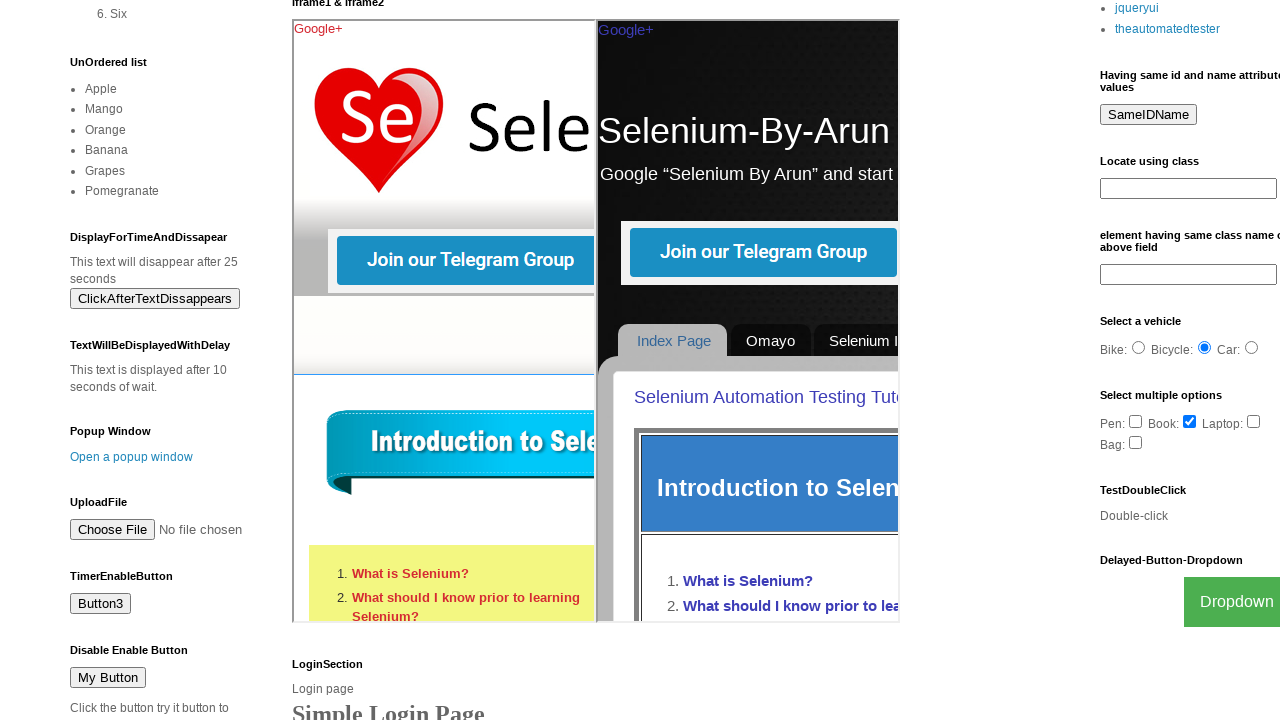

Located the delayed text element
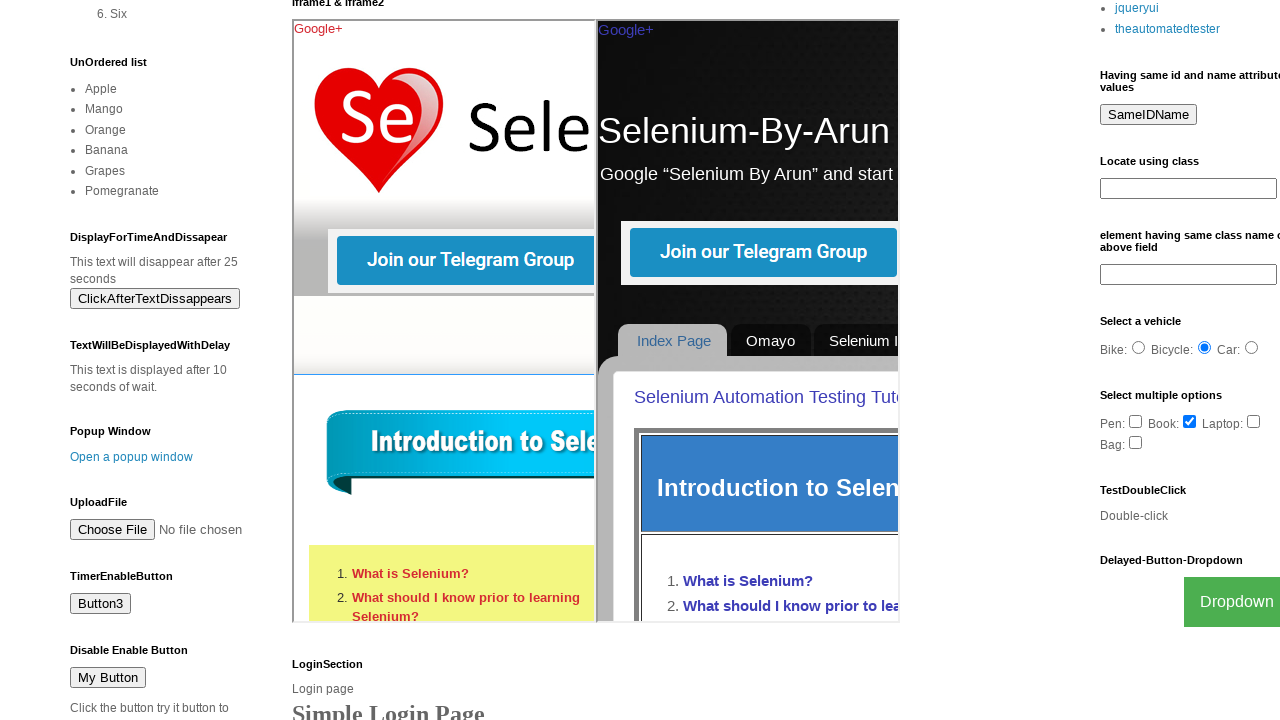

Retrieved and printed text content from delayed element
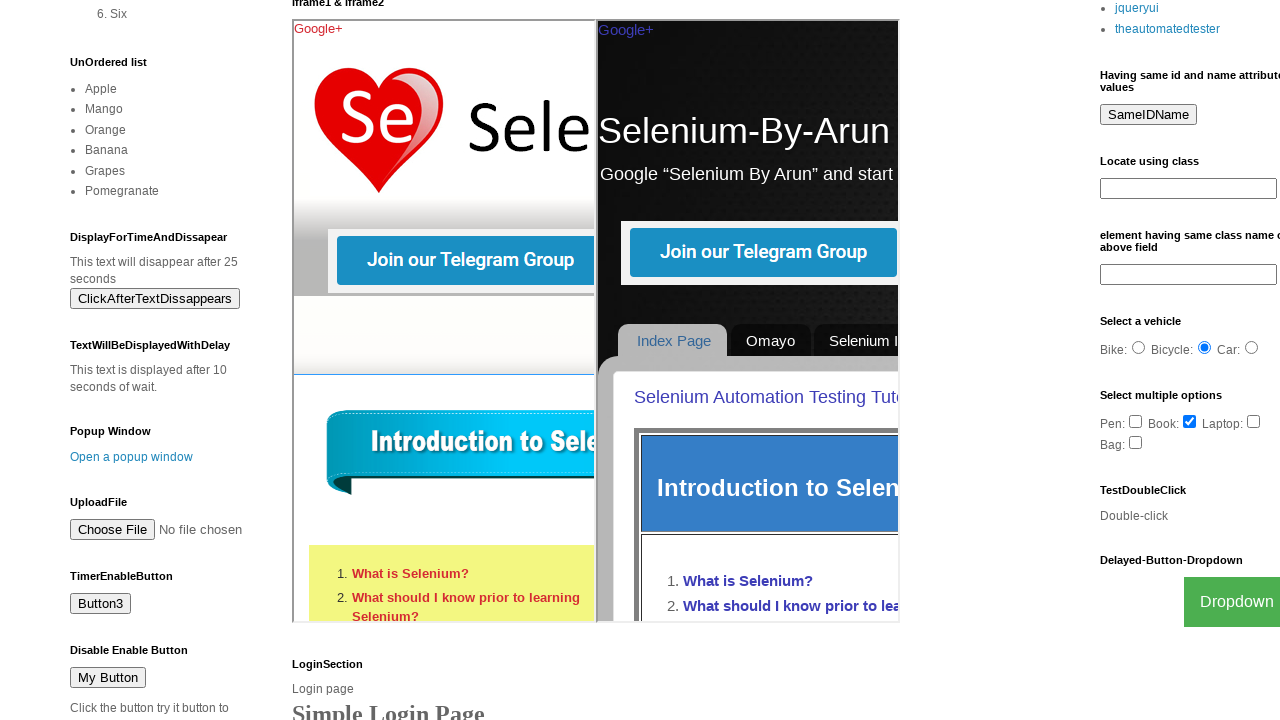

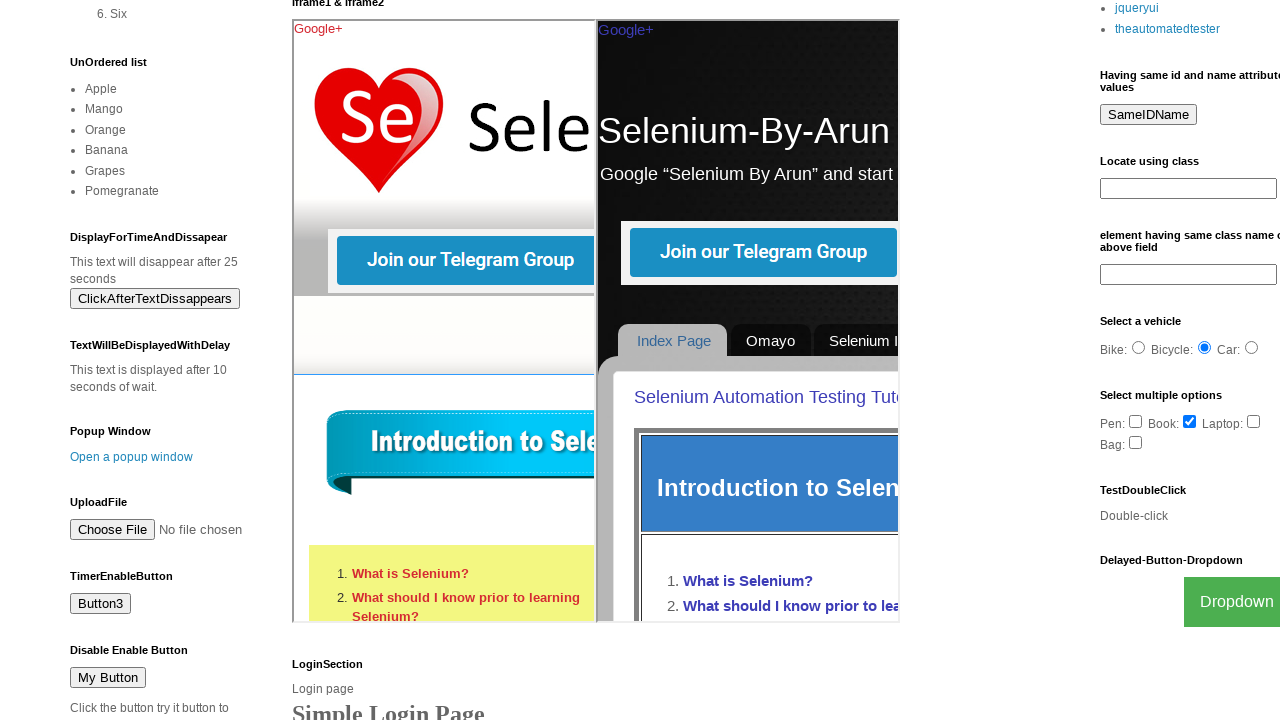